Tests the text box form on DemoQA by filling in name, email, current address, and permanent address fields, then submitting the form and verifying the output displays the correct values.

Starting URL: https://demoqa.com/text-box

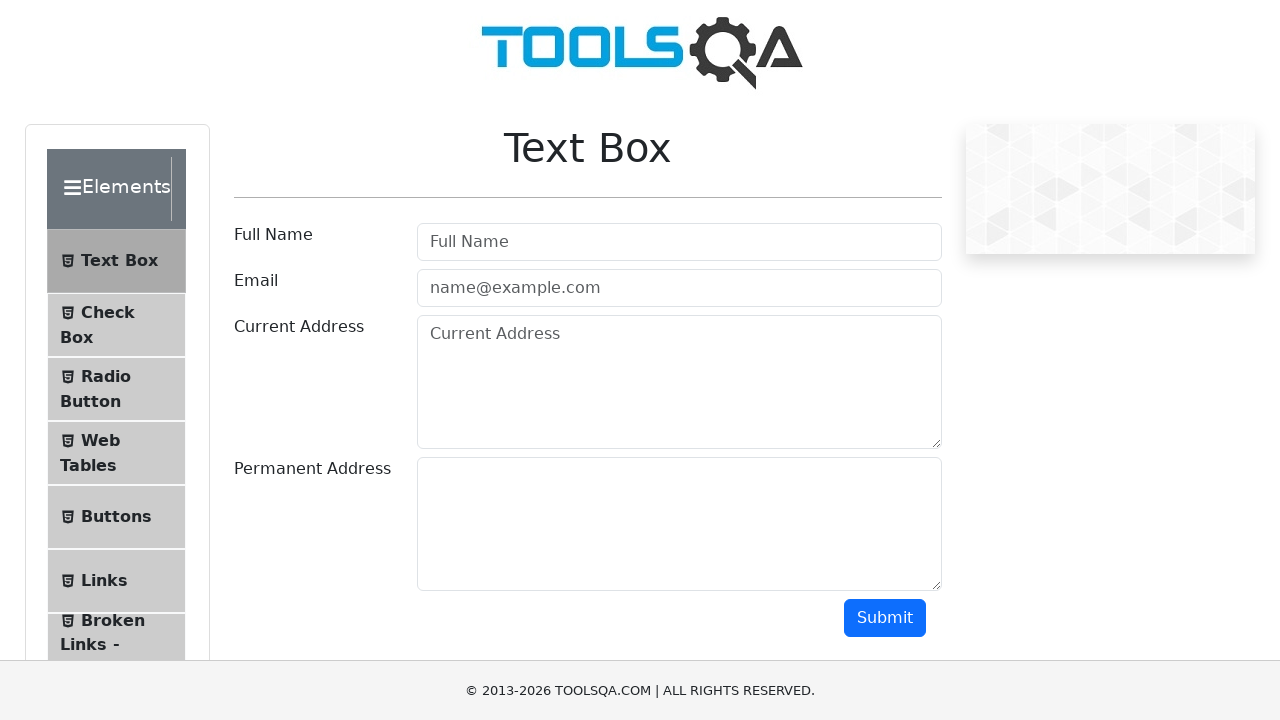

Filled name field with 'Sasha B' on #userName
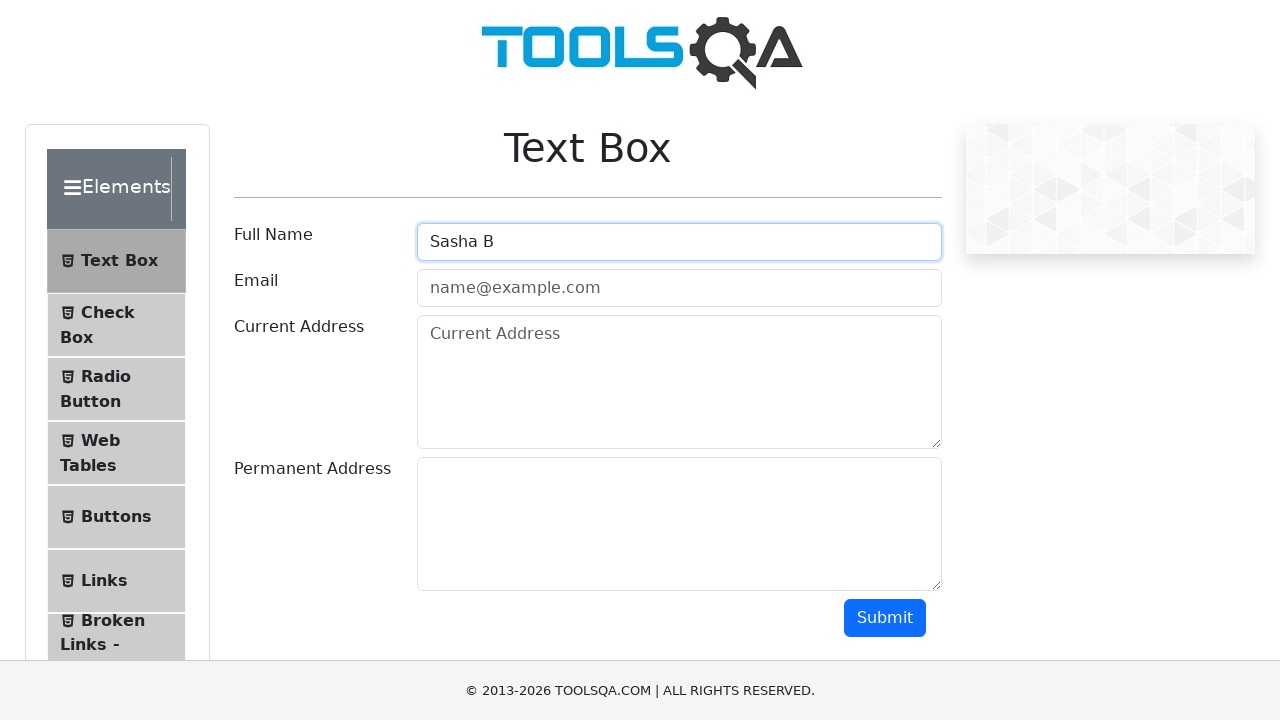

Filled email field with 'Sasha@gmail.com' on #userEmail
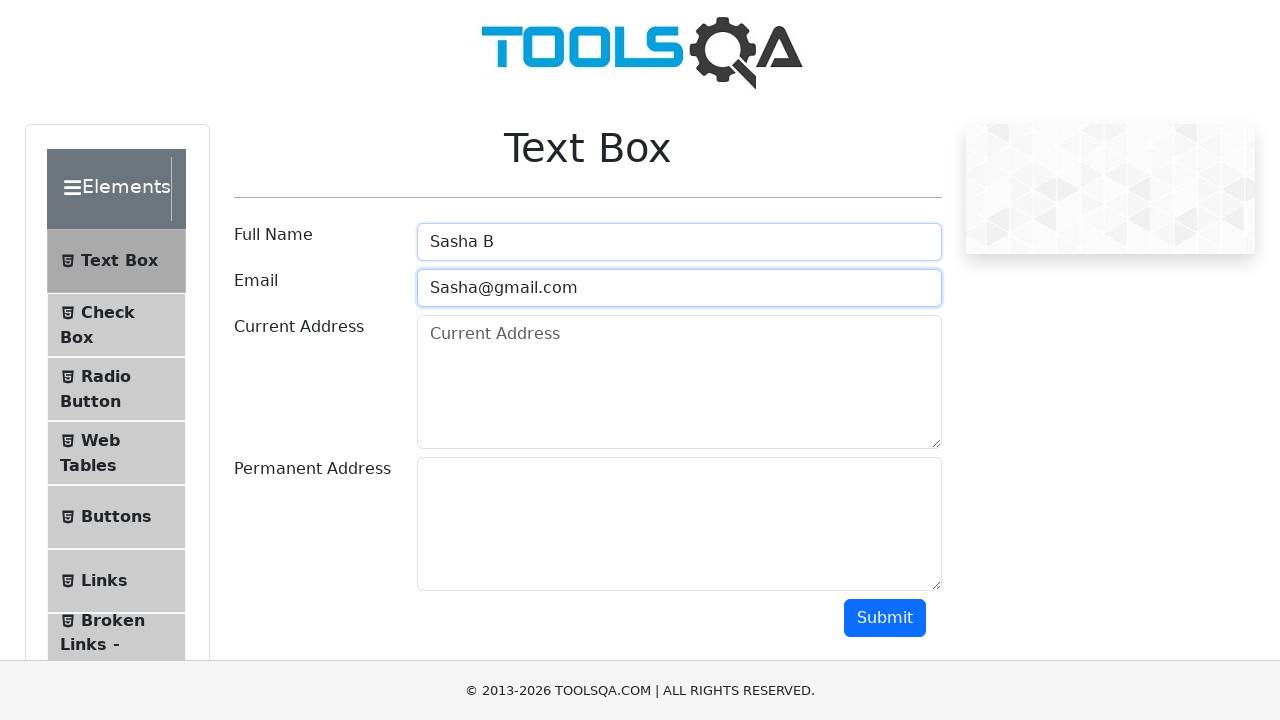

Filled current address field with 'MyStreet, 100, MyCity, MyCountry, 123456' on #currentAddress
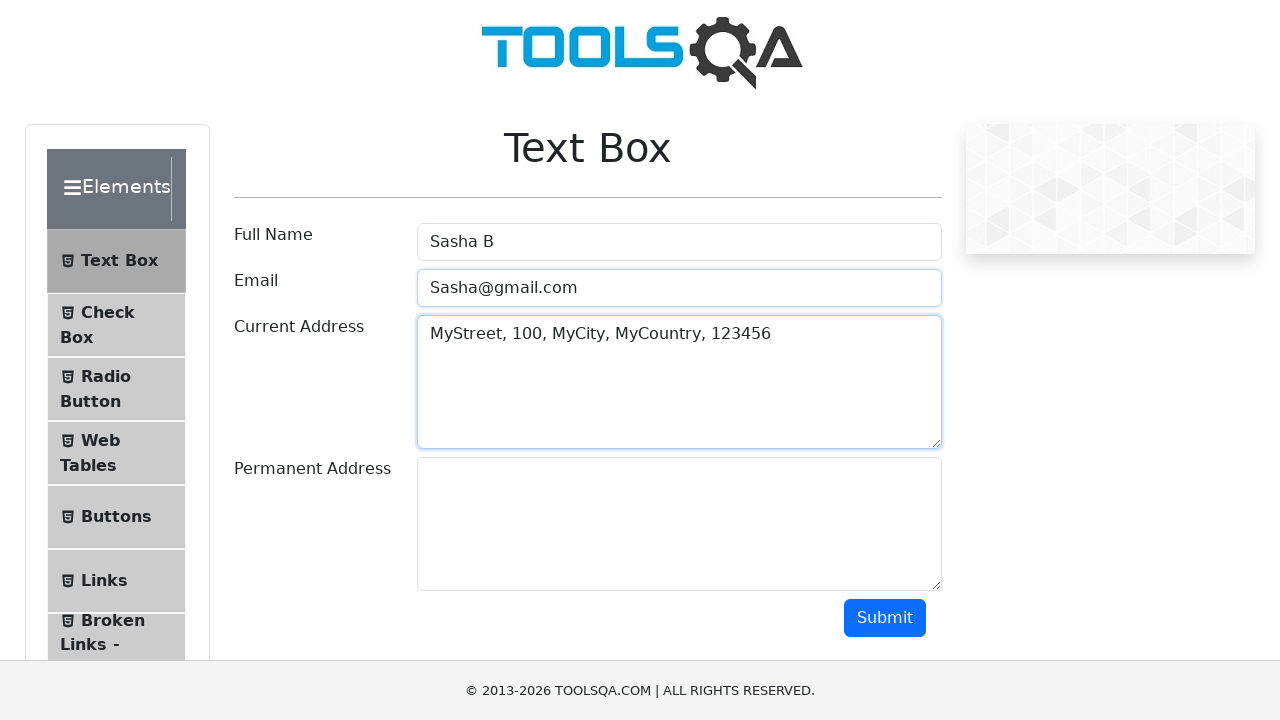

Filled permanent address field with 'Vesnyana Street, 10, Kyiv, Ukraine, 29004' on #permanentAddress
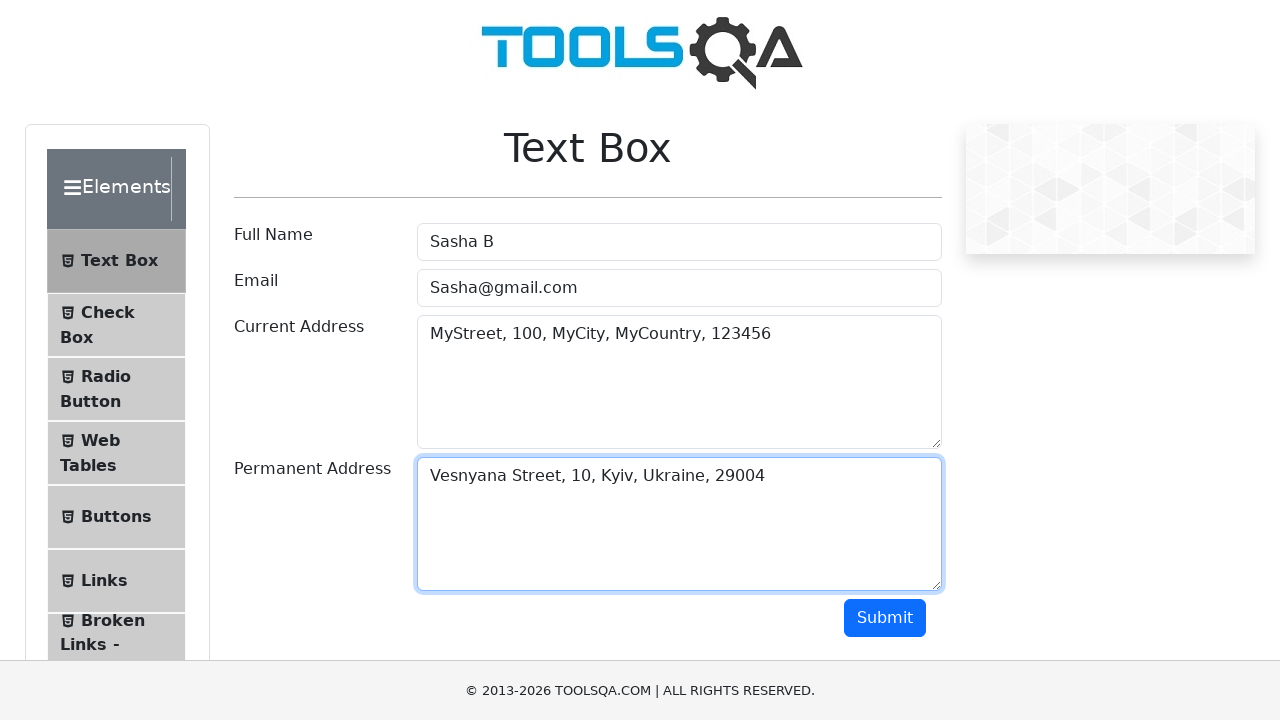

Clicked submit button at (885, 618) on #submit
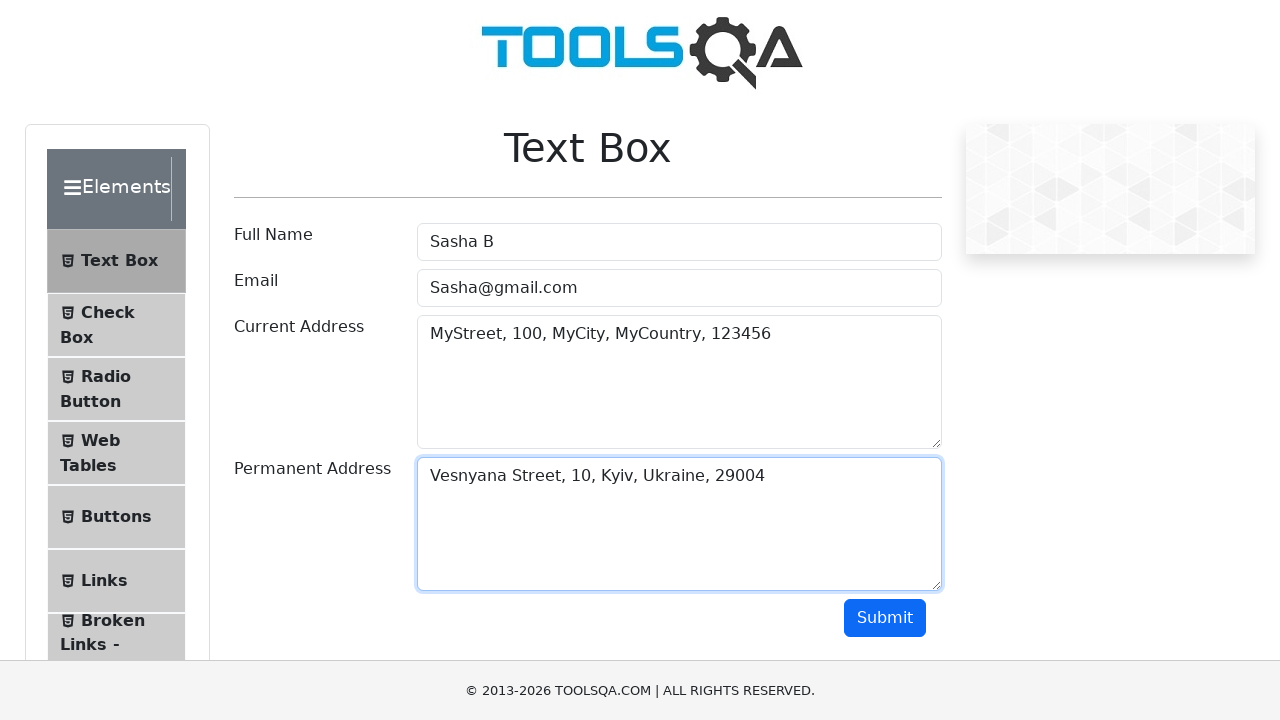

Output name field loaded
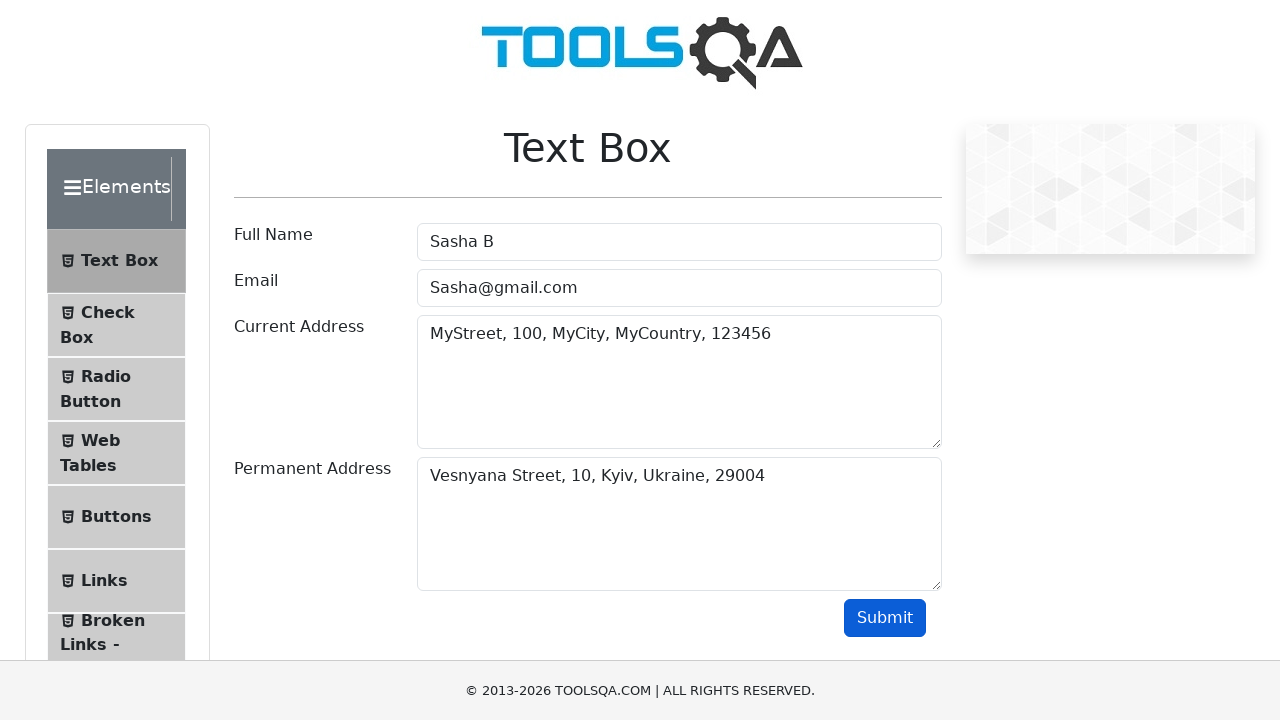

Output email field loaded
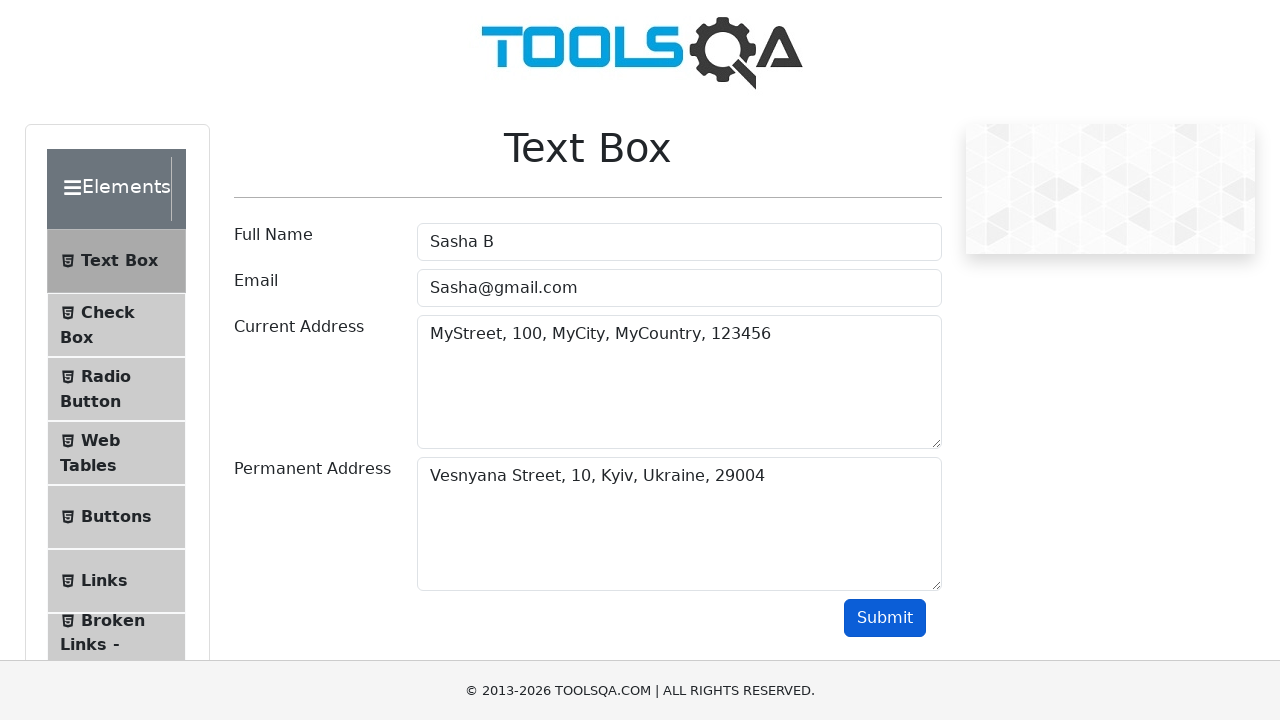

Output current address field loaded
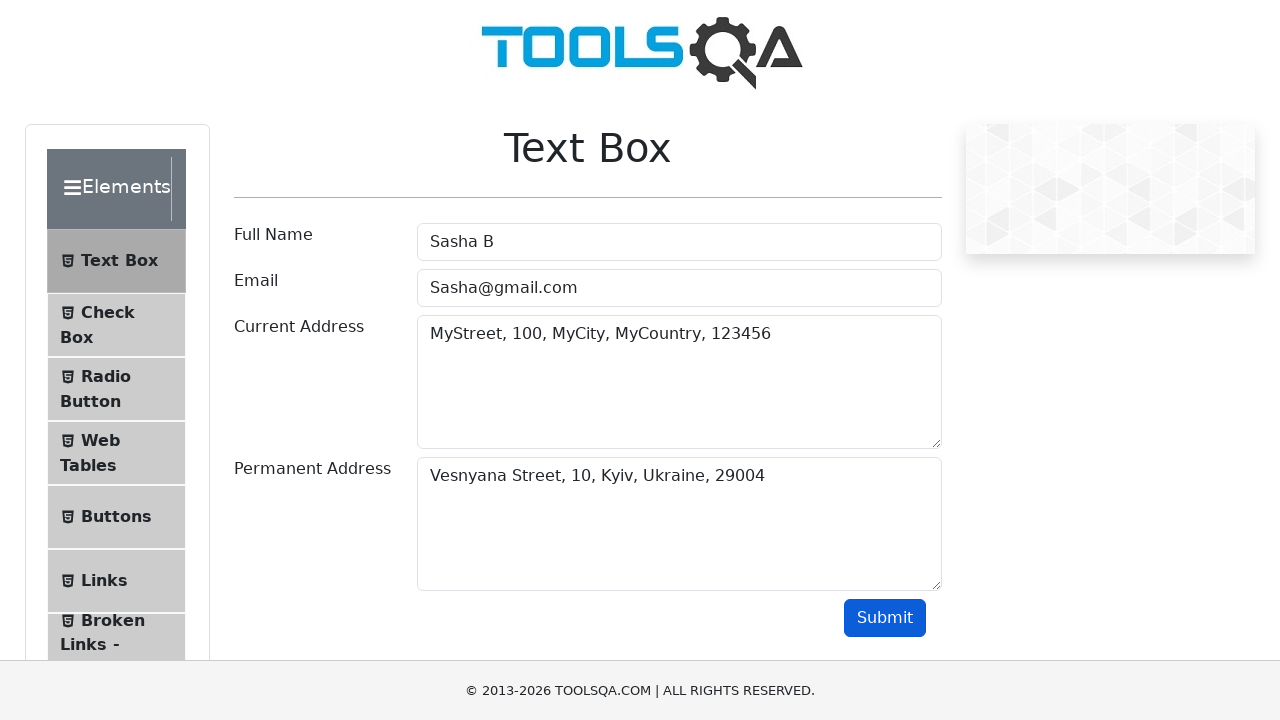

Output permanent address field loaded
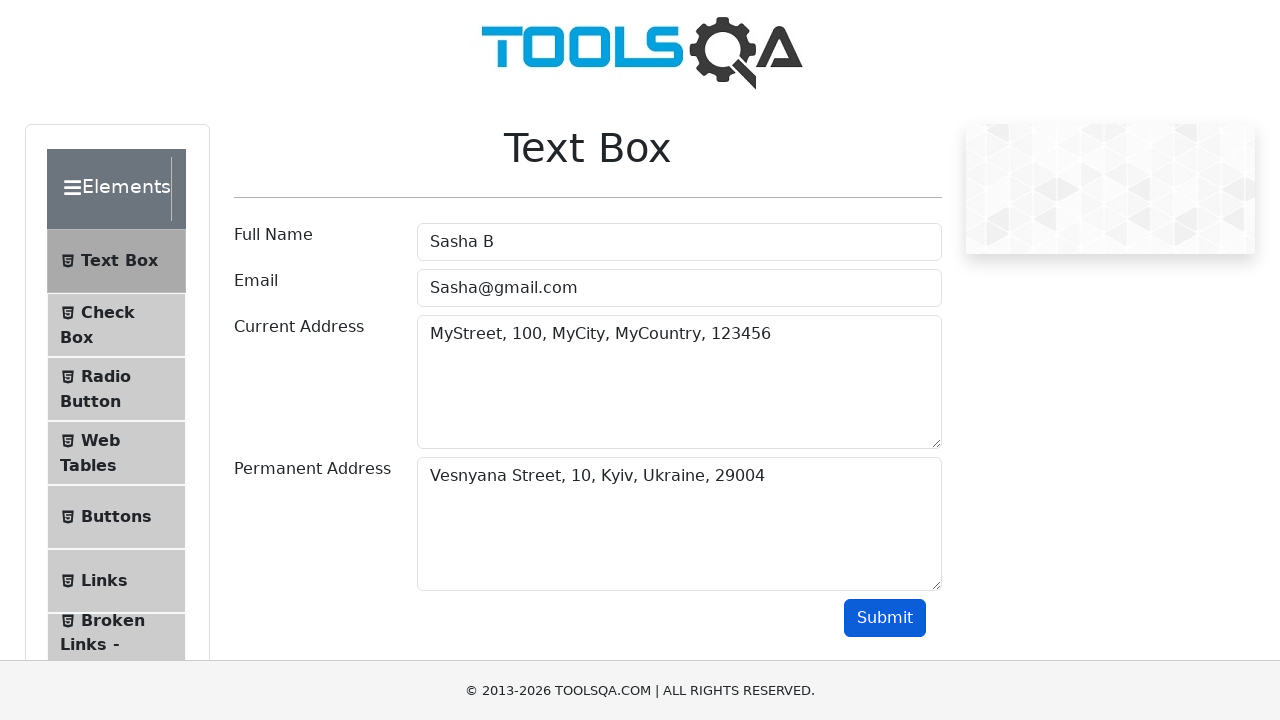

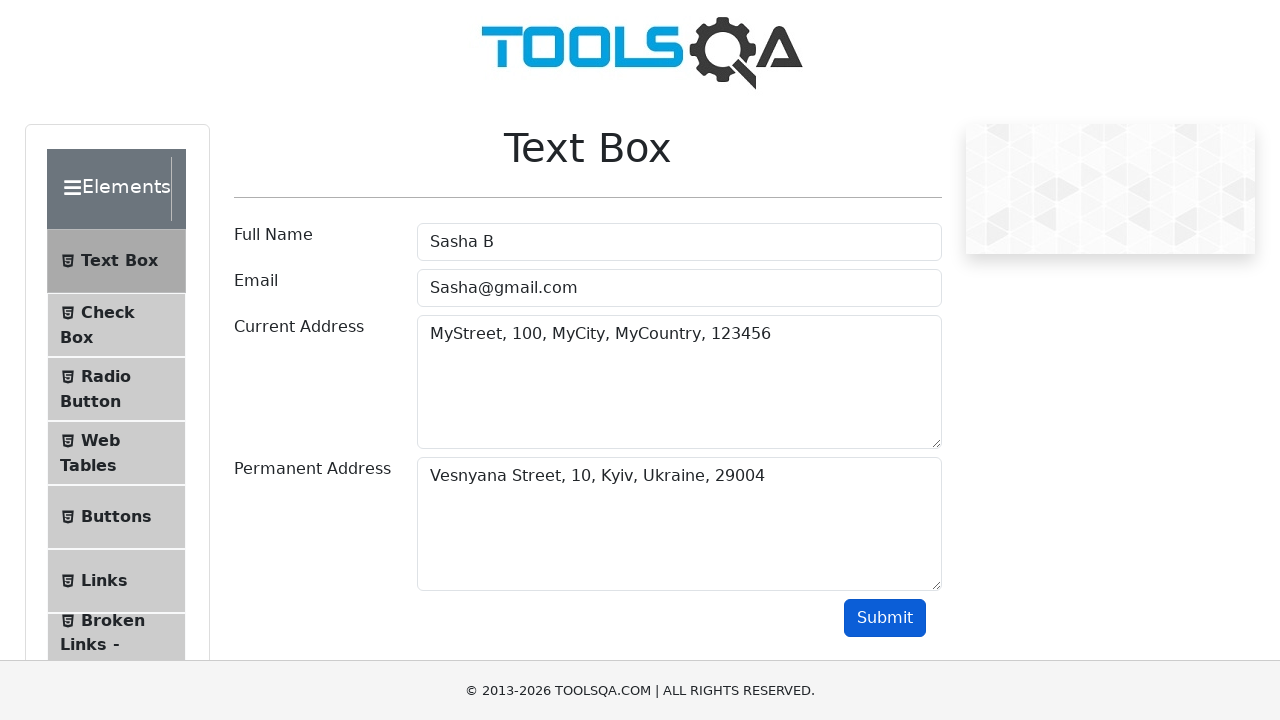